Tests alternative wait strategies by clicking an AJAX button and verifying the success message text content appears after the request completes.

Starting URL: http://uitestingplayground.com/ajax

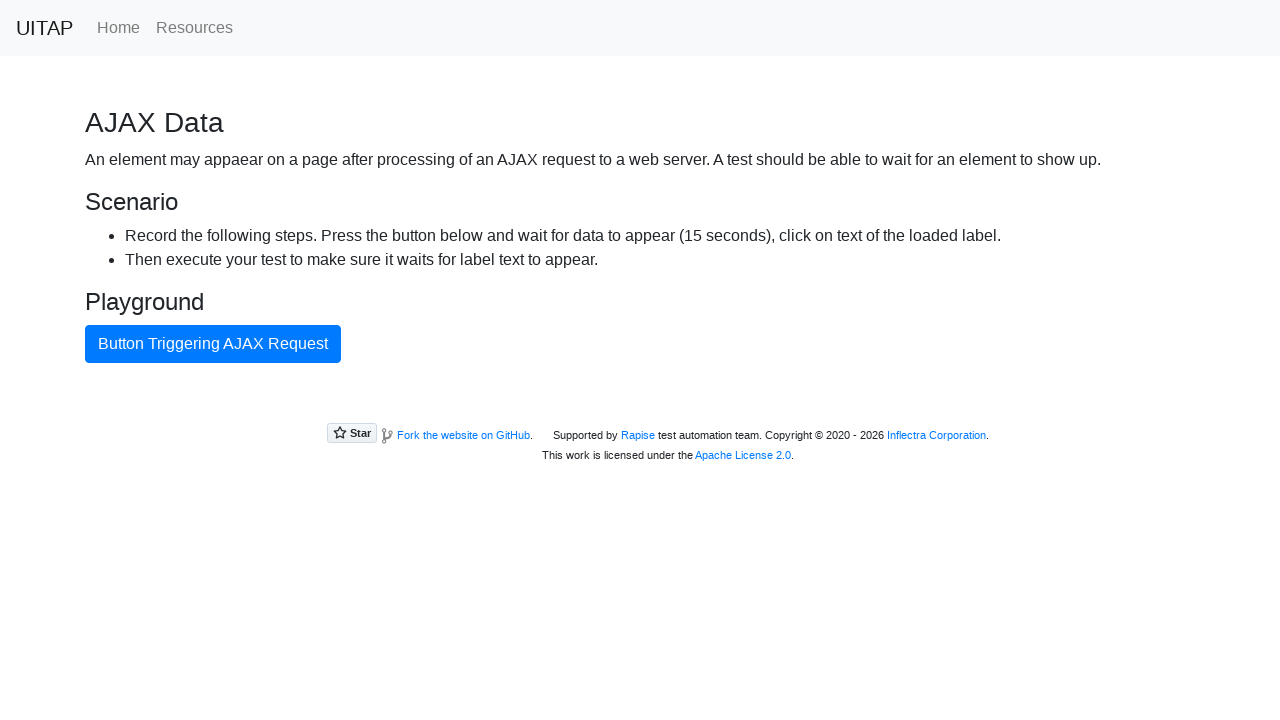

Clicked button triggering AJAX request at (213, 344) on internal:text="Button Triggering AJAX Request"i
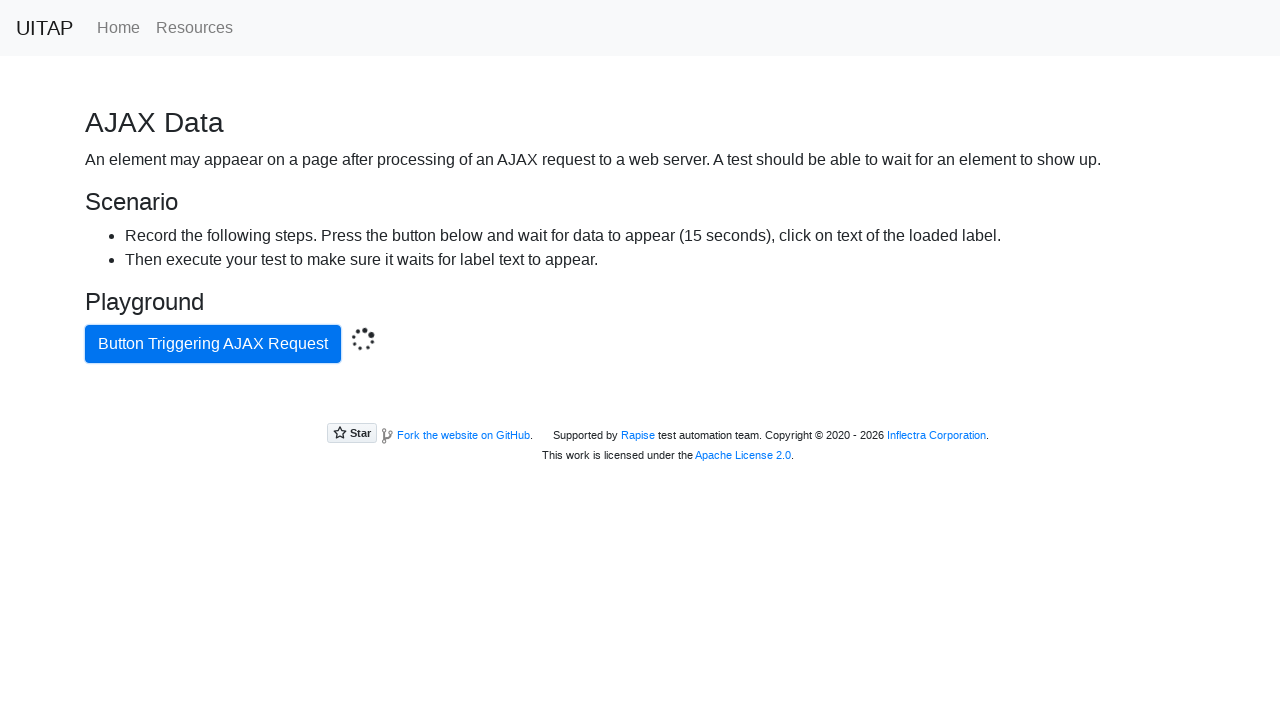

Success message element appeared after AJAX request completed
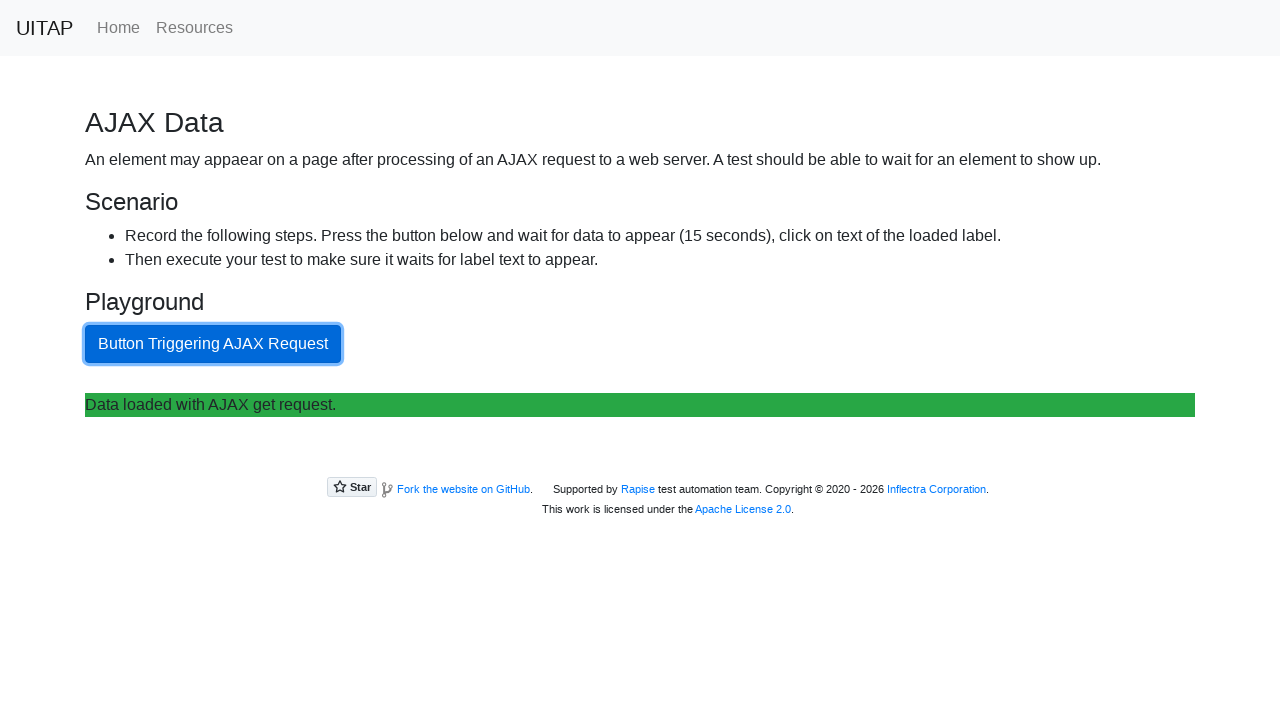

Located success message element
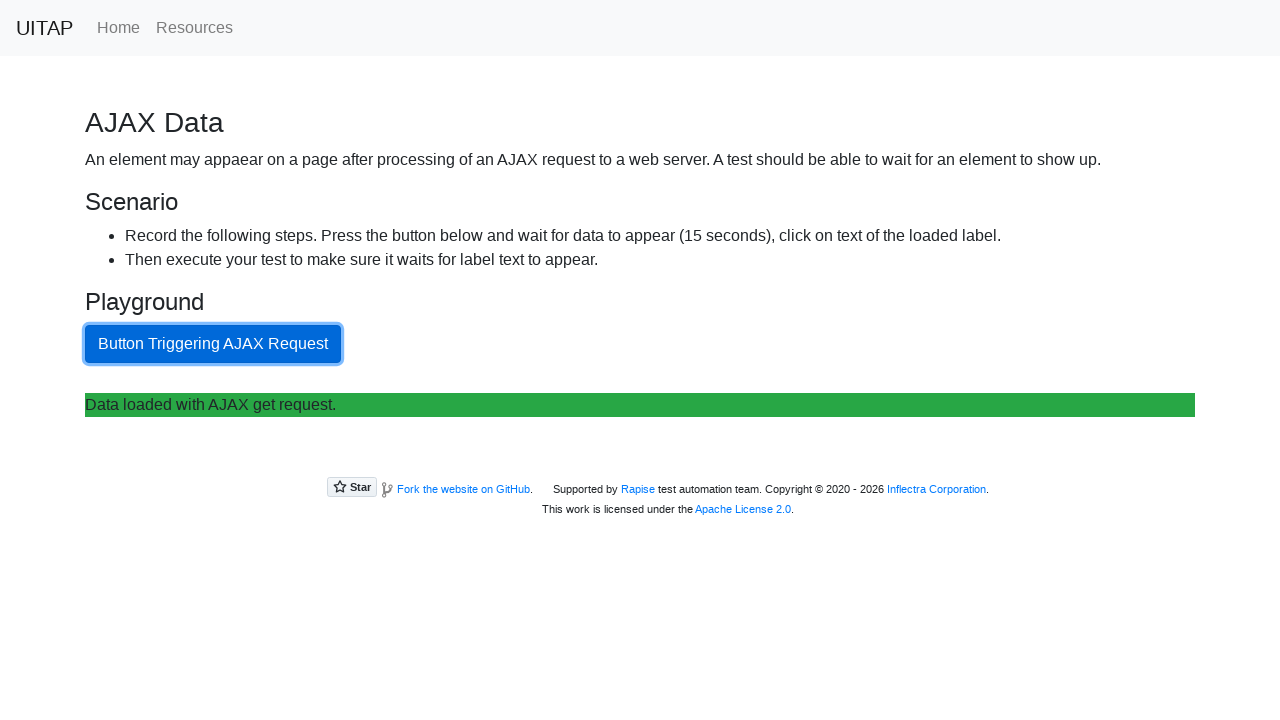

Retrieved text content from success message
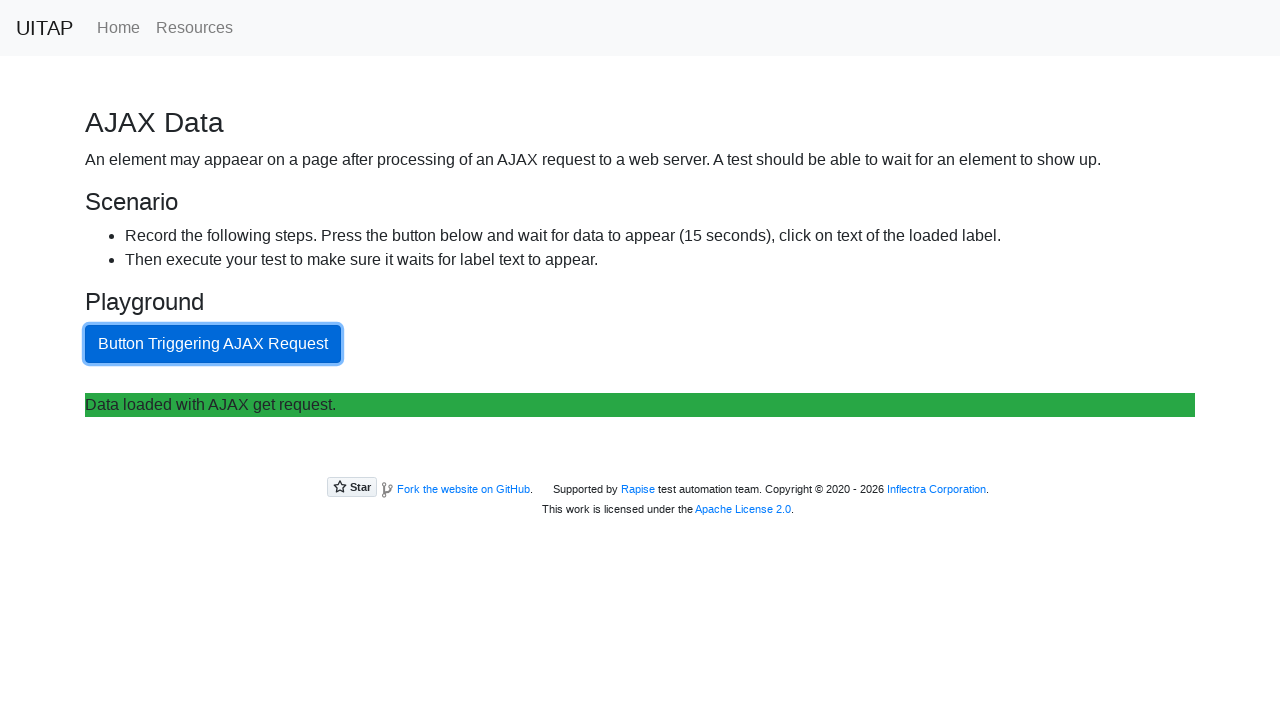

Verified success message contains expected text 'Data loaded with AJAX get request.'
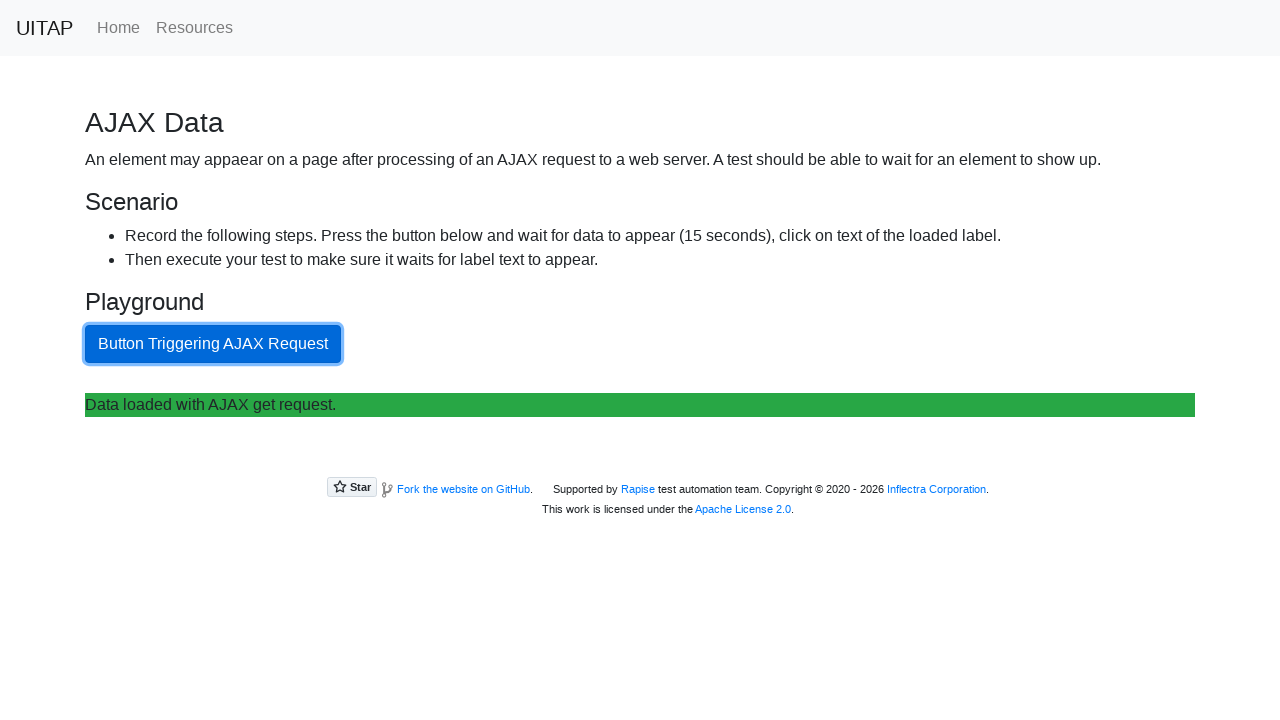

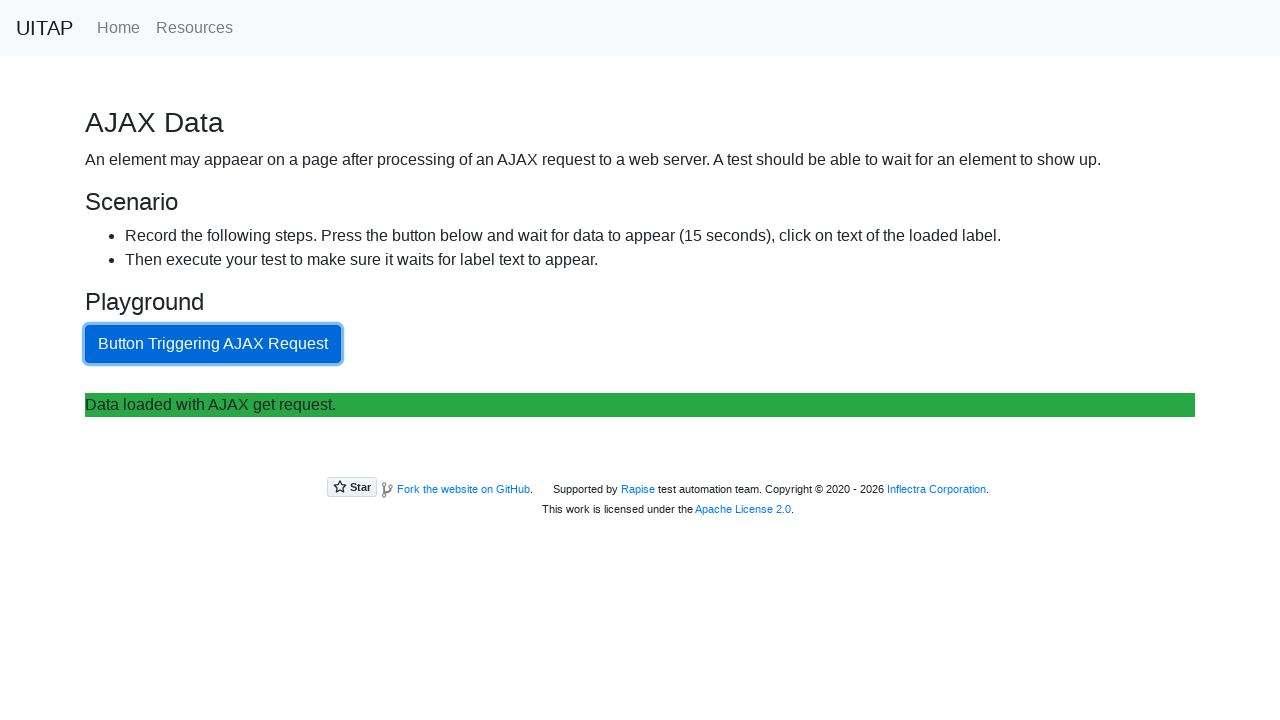